Tests adding a new todo item and verifying it appears in the list

Starting URL: https://todomvc.com/examples/react/dist/

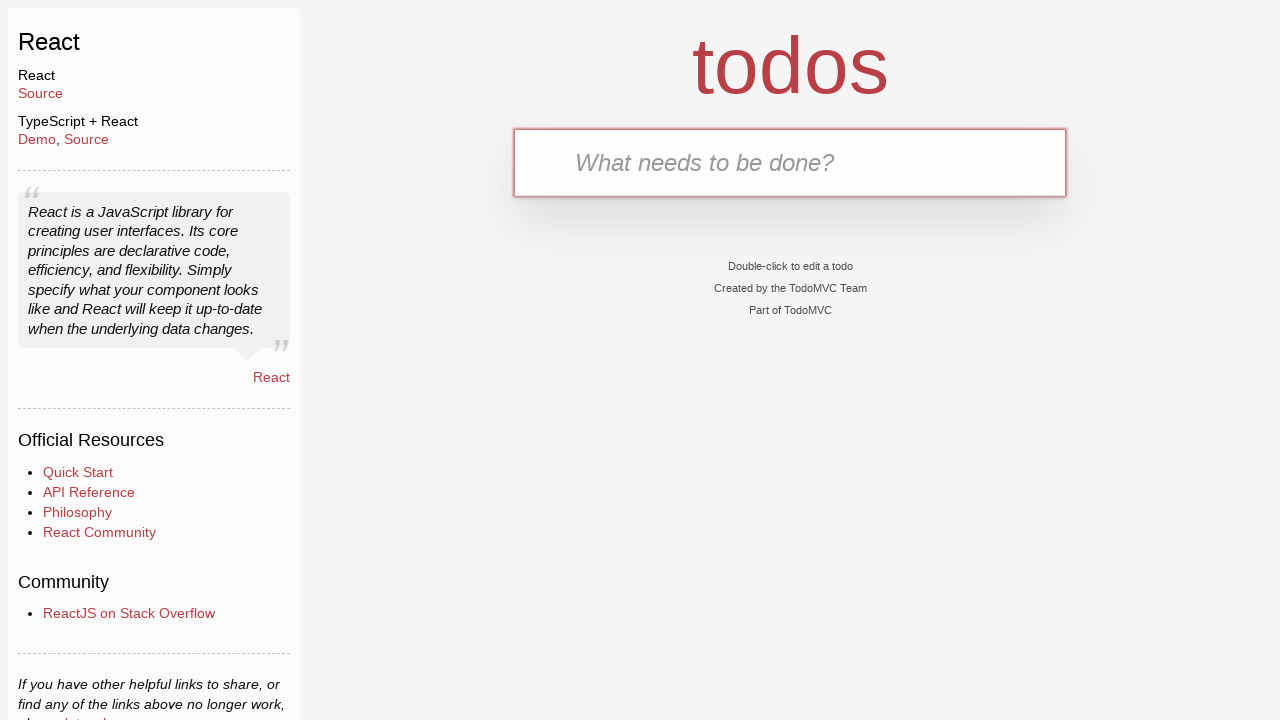

Filled new todo input field with 'test1' on .new-todo
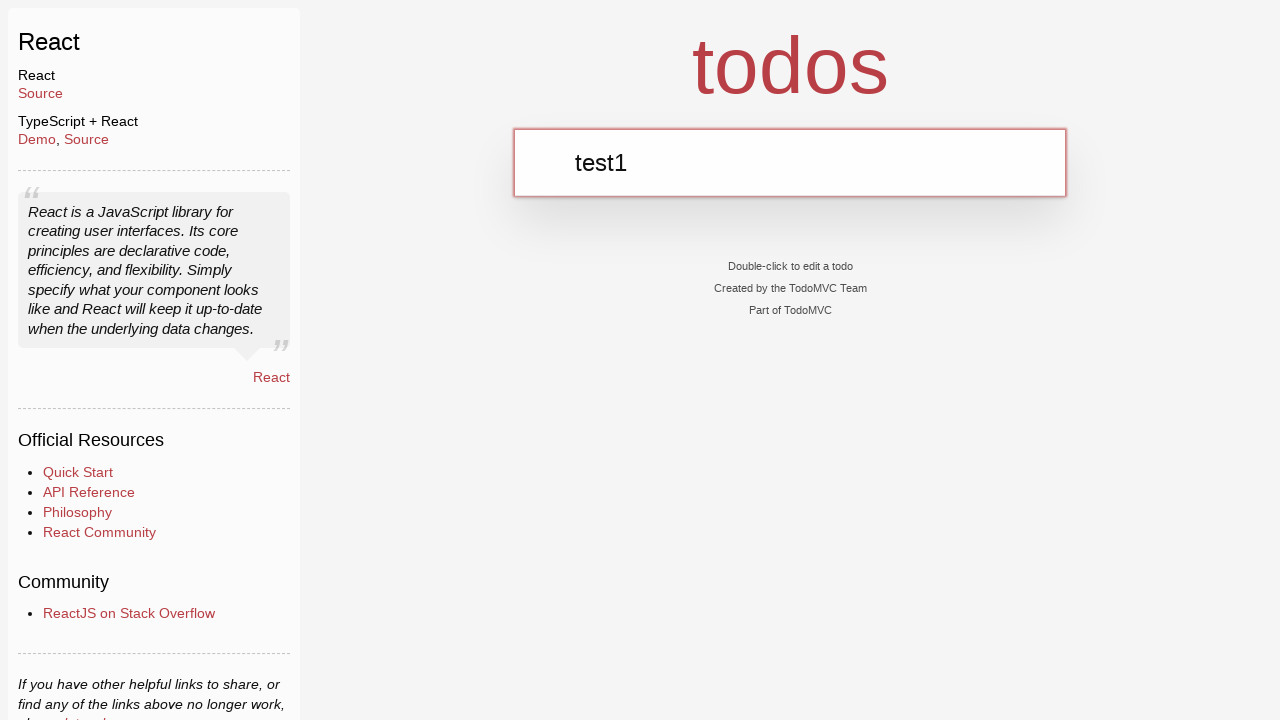

Pressed Enter to submit new todo item on .new-todo
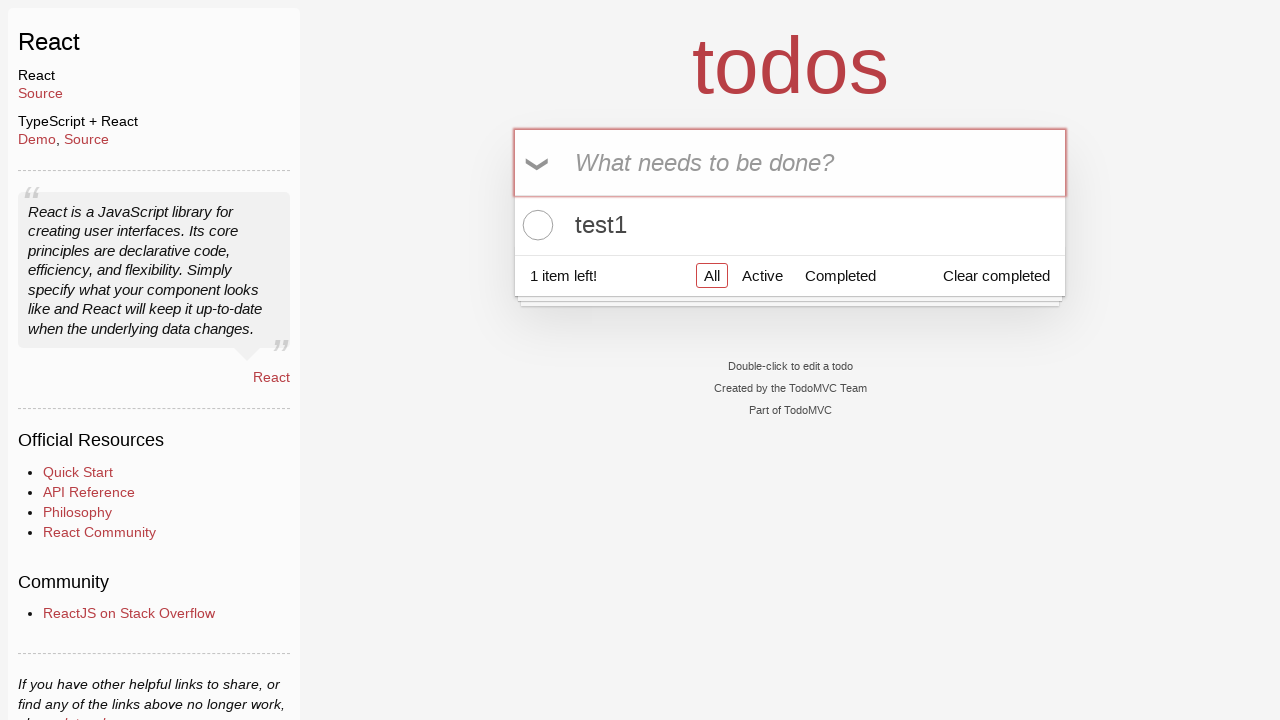

Verified new todo item appears in the list
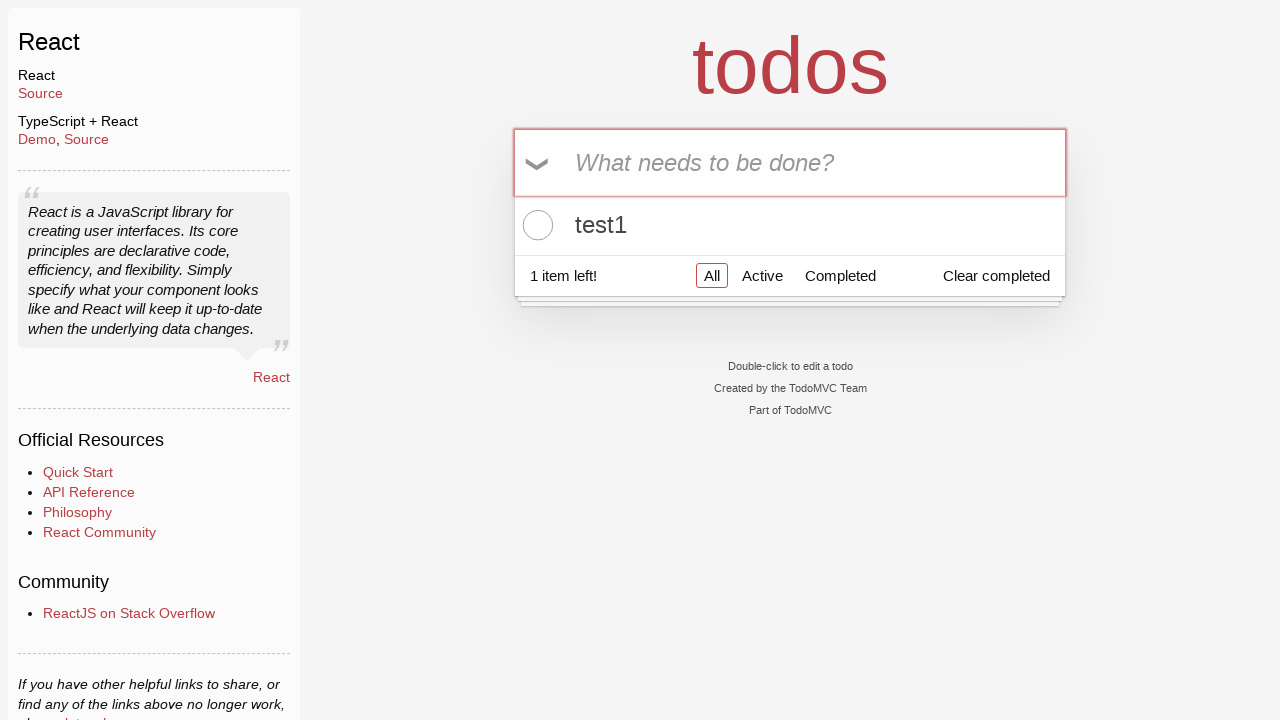

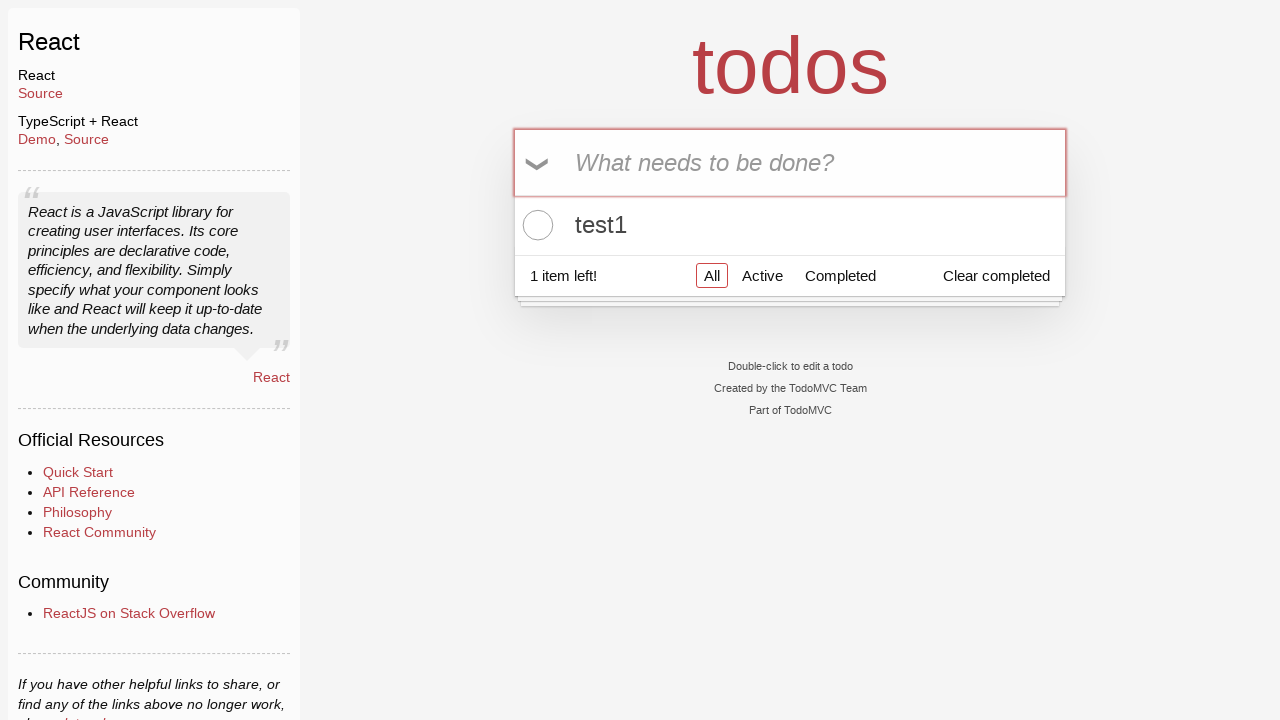